Tests that the Clear completed button displays correct text when items are completed

Starting URL: https://demo.playwright.dev/todomvc

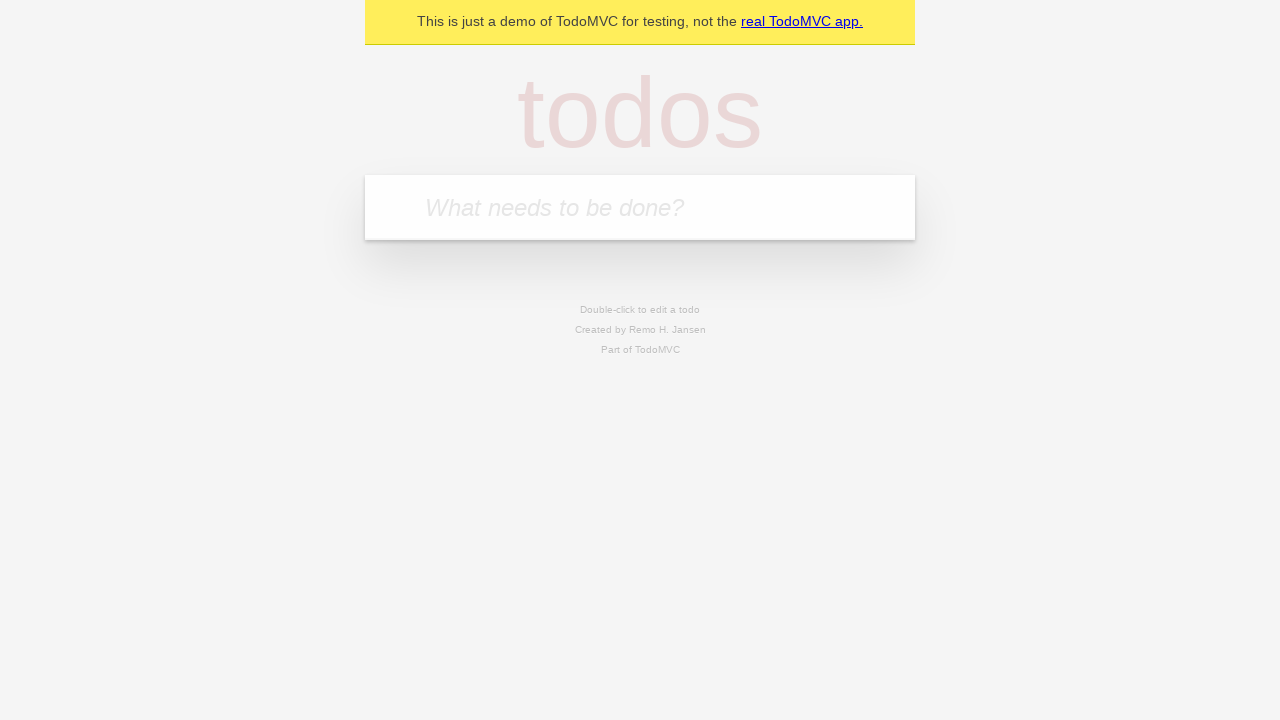

Filled todo input with 'buy some cheese' on internal:attr=[placeholder="What needs to be done?"i]
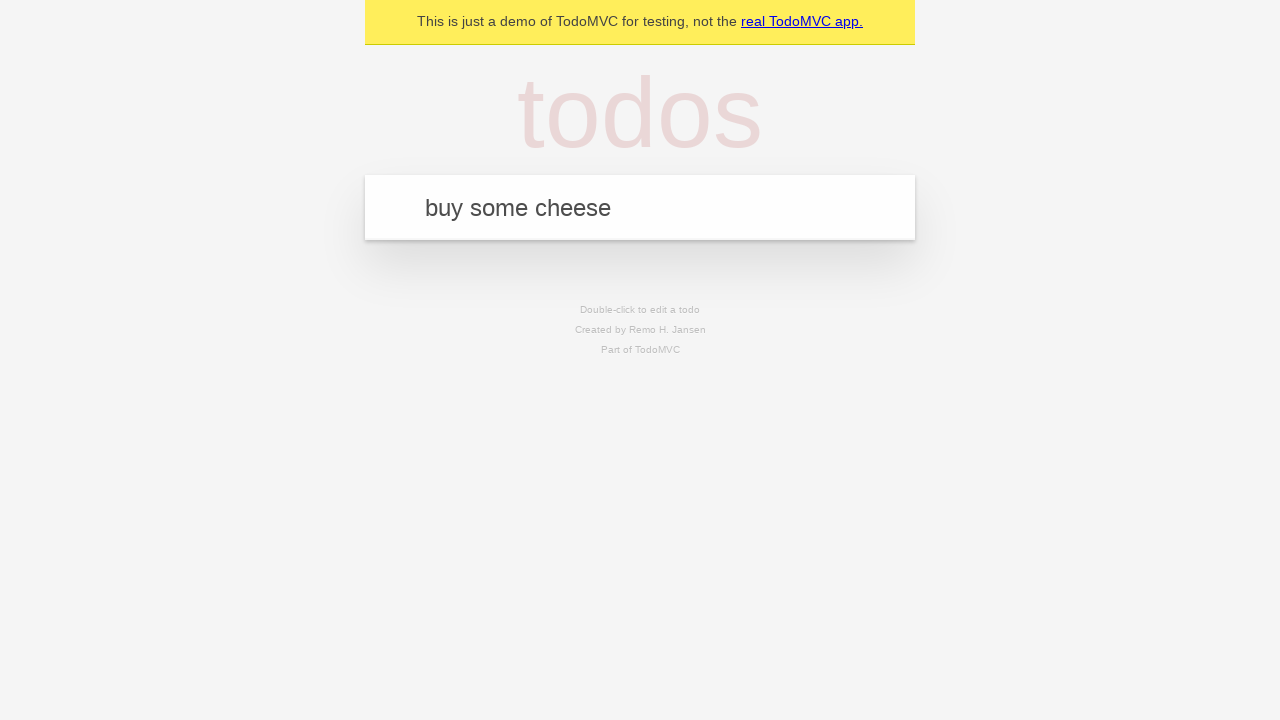

Pressed Enter to add first todo item on internal:attr=[placeholder="What needs to be done?"i]
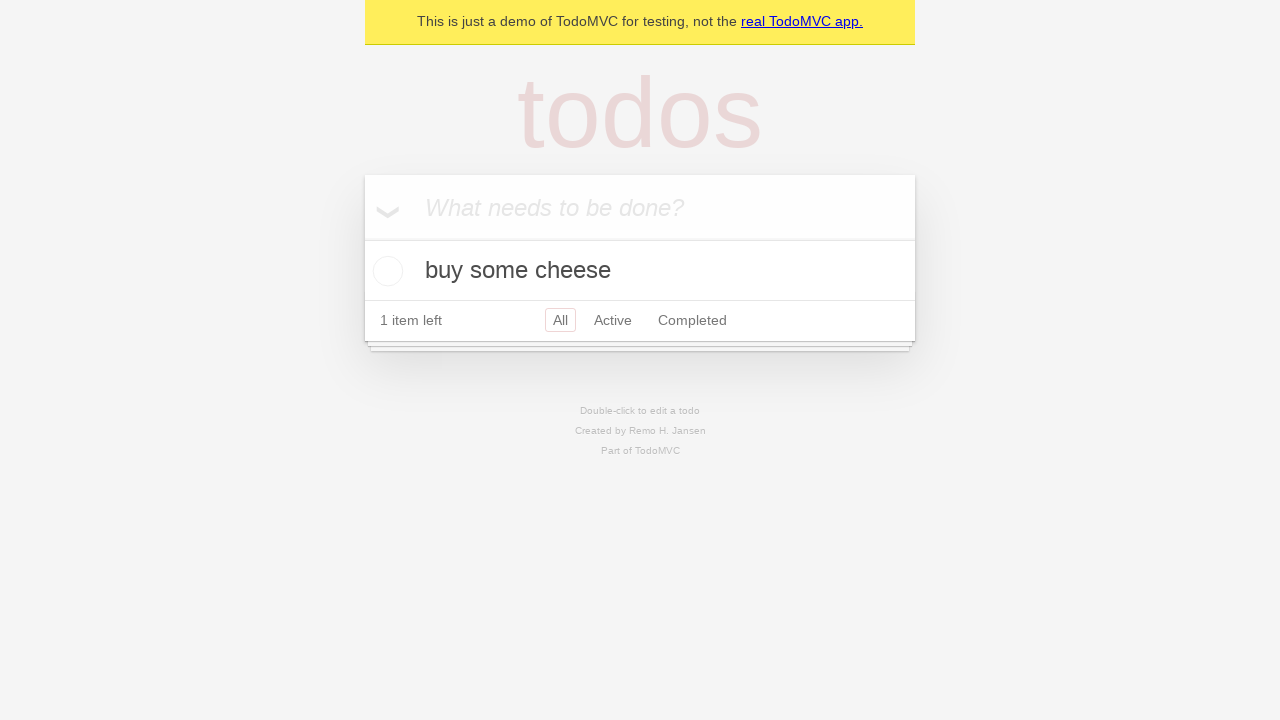

Filled todo input with 'feed the cat' on internal:attr=[placeholder="What needs to be done?"i]
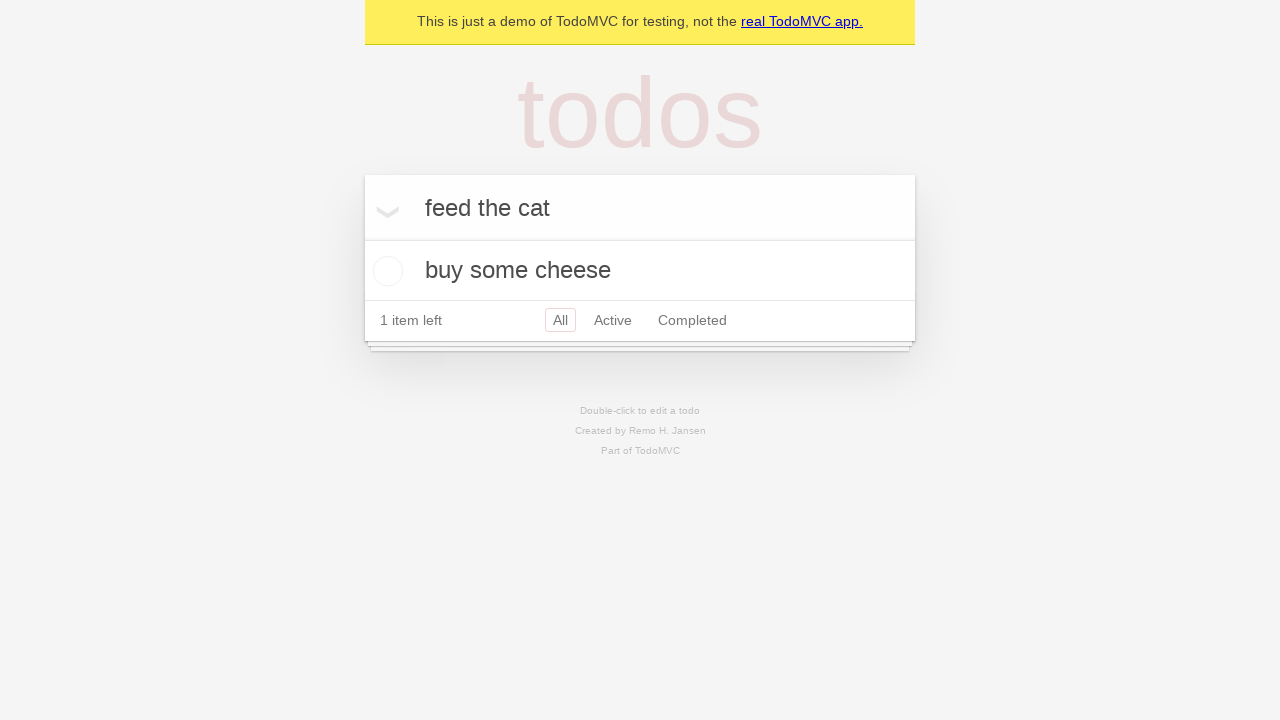

Pressed Enter to add second todo item on internal:attr=[placeholder="What needs to be done?"i]
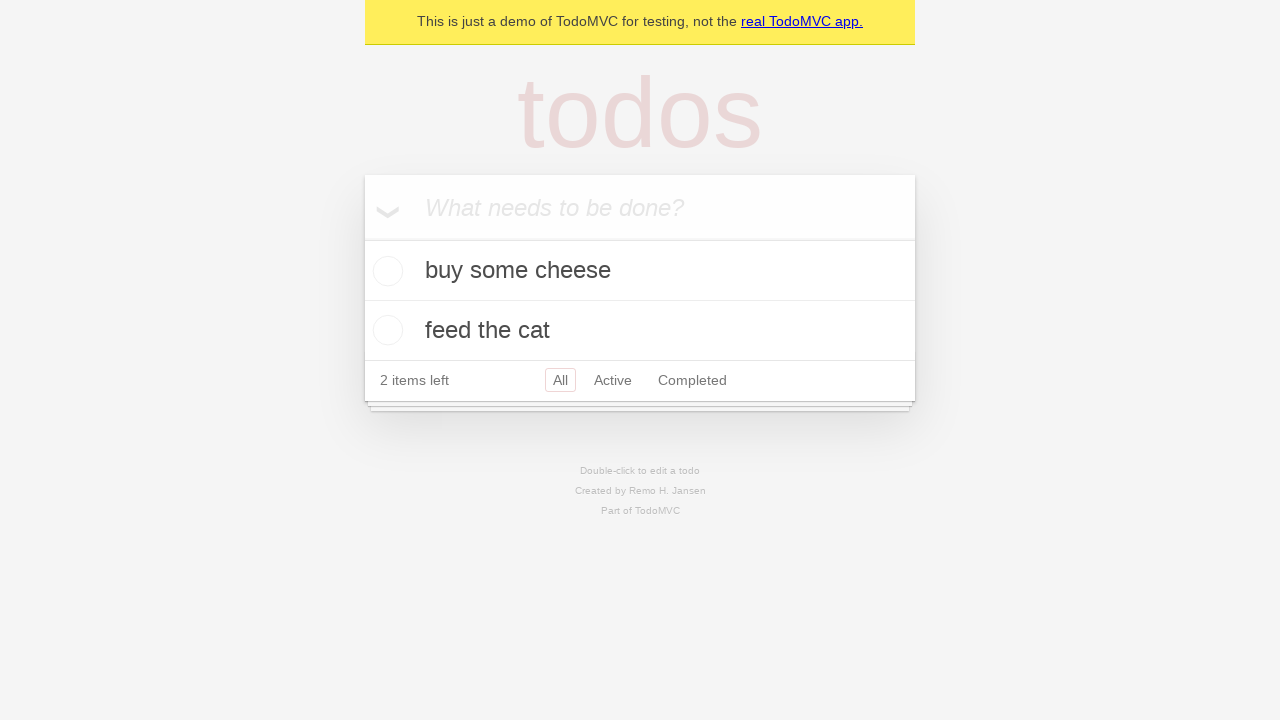

Filled todo input with 'book a doctors appointment' on internal:attr=[placeholder="What needs to be done?"i]
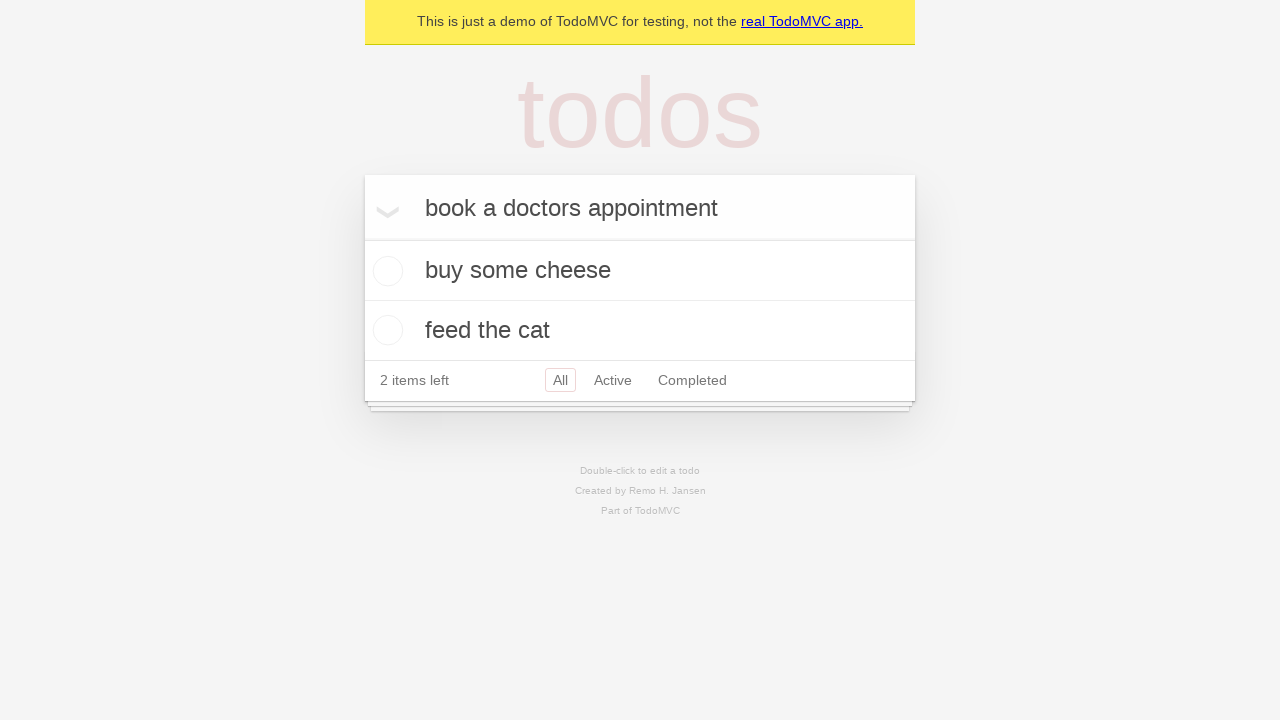

Pressed Enter to add third todo item on internal:attr=[placeholder="What needs to be done?"i]
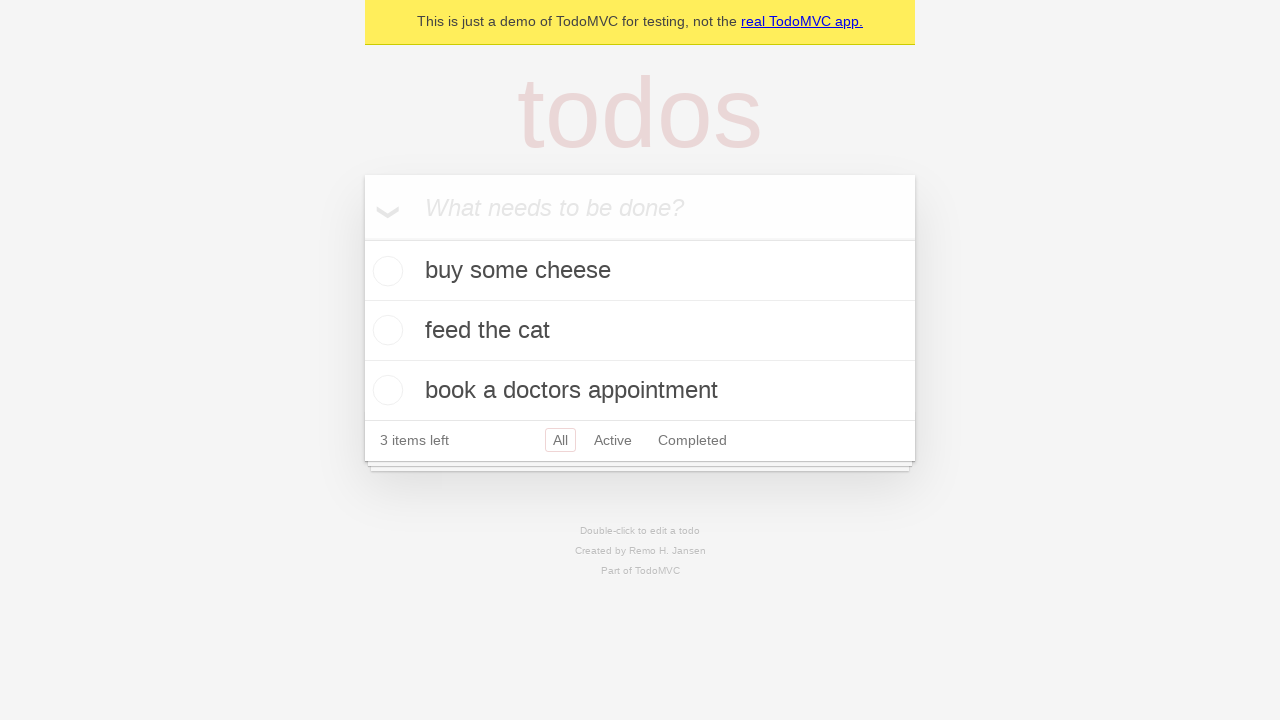

Checked the first todo item as completed at (385, 271) on .todo-list li .toggle >> nth=0
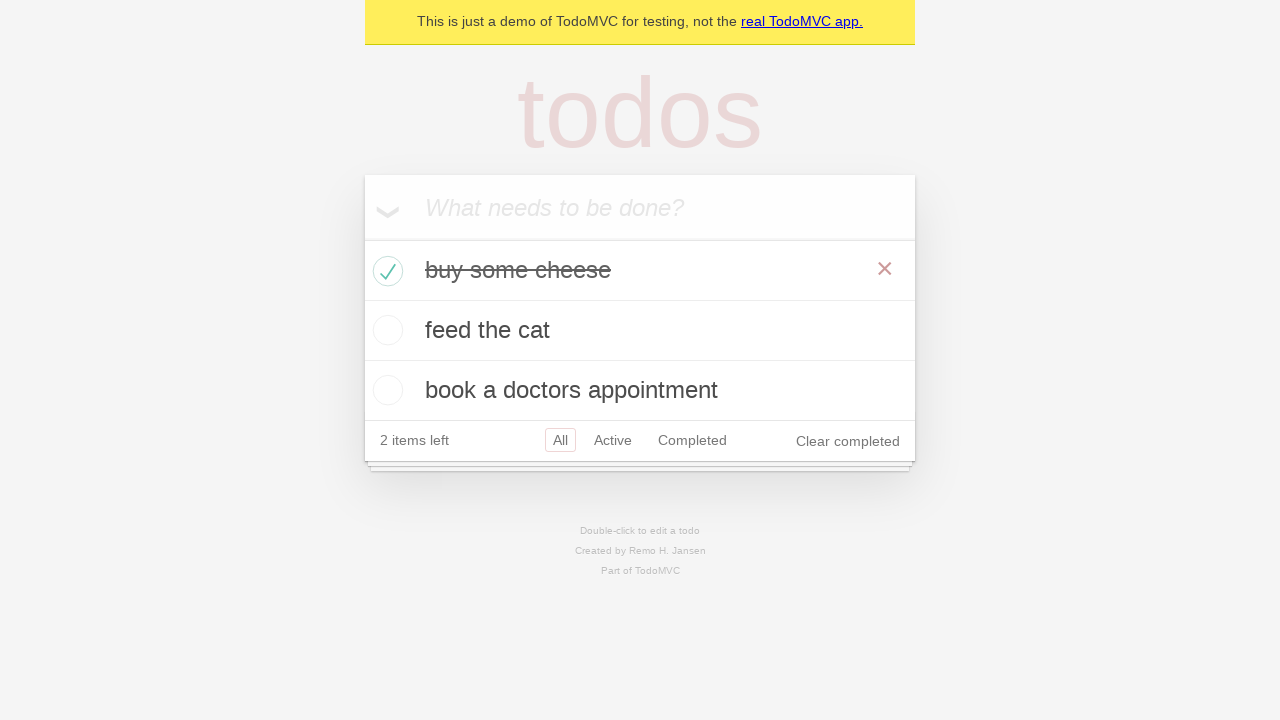

Clear completed button is now visible and displays correct text
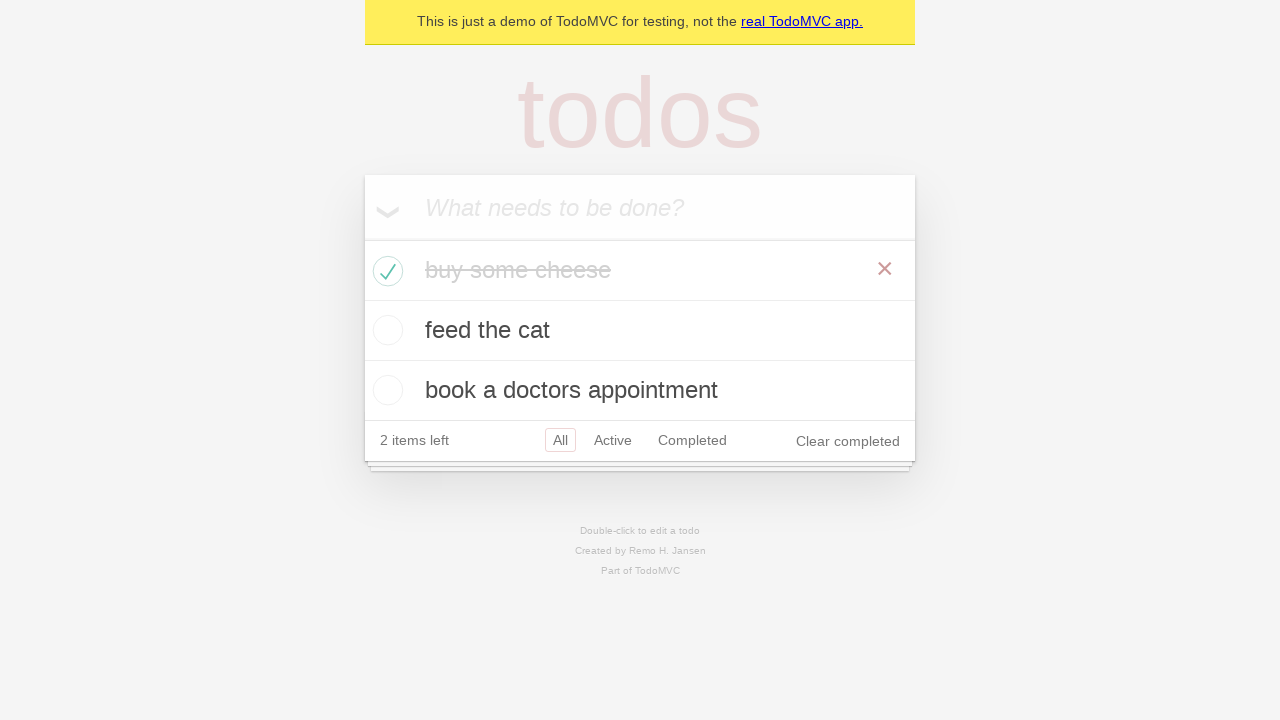

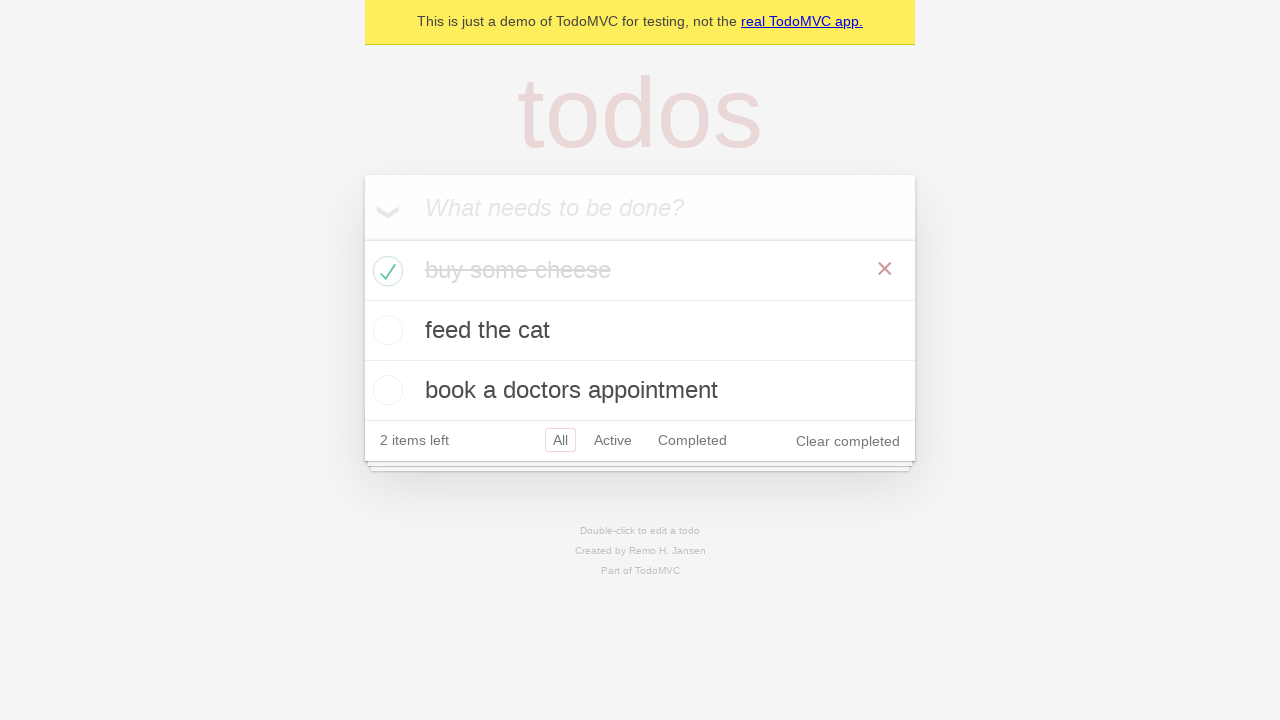